Navigates to the omayo test page and verifies that button elements are present on the page by waiting for them to load.

Starting URL: http://omayo.blogspot.com/

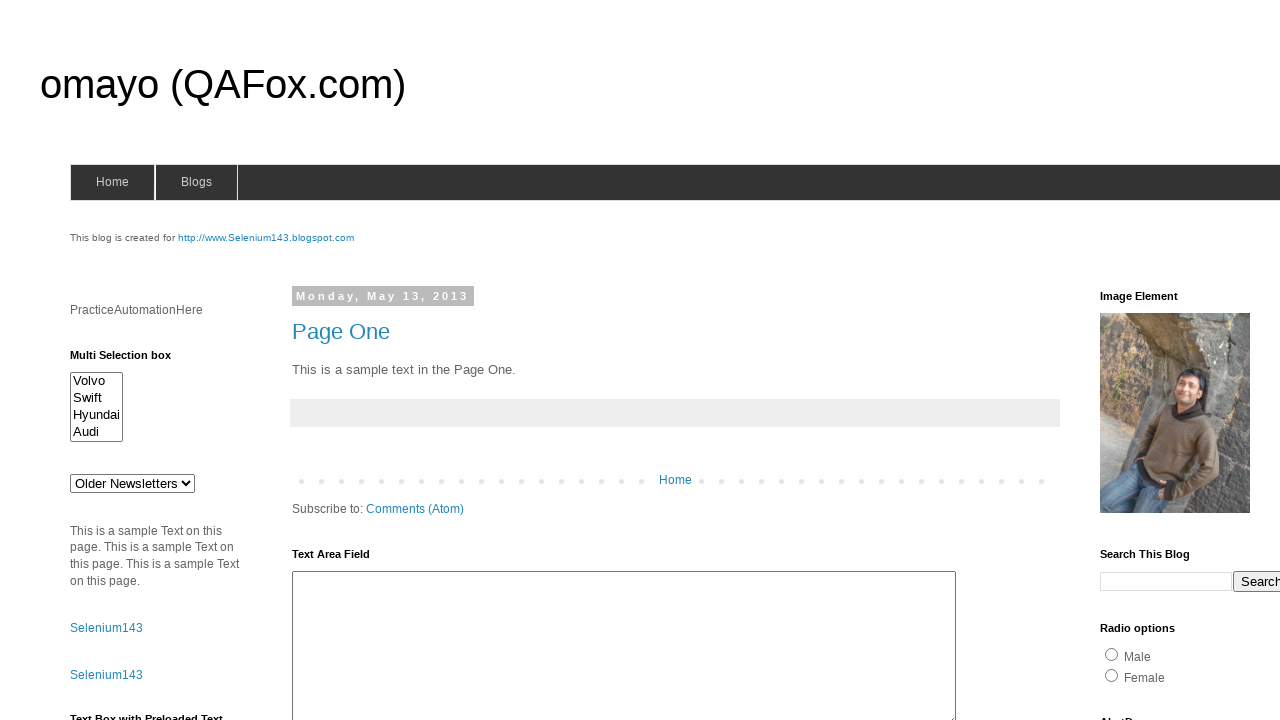

Navigated to omayo test page
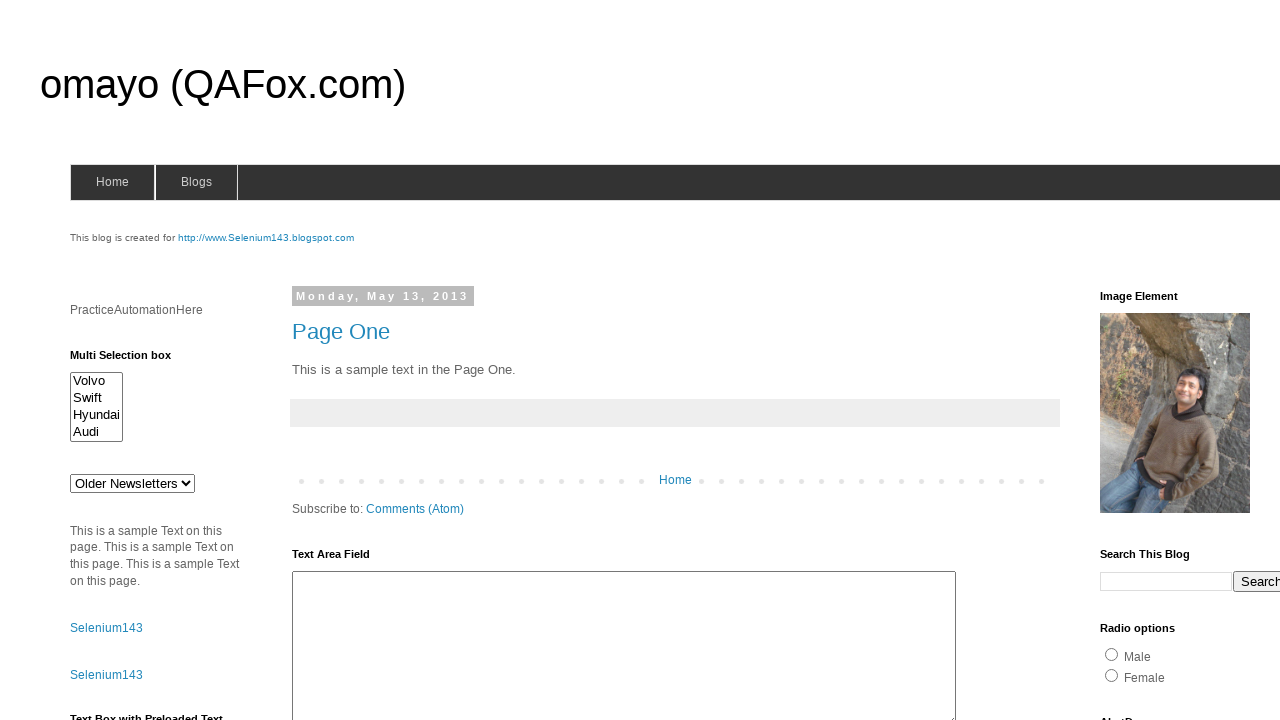

Button elements loaded on the page
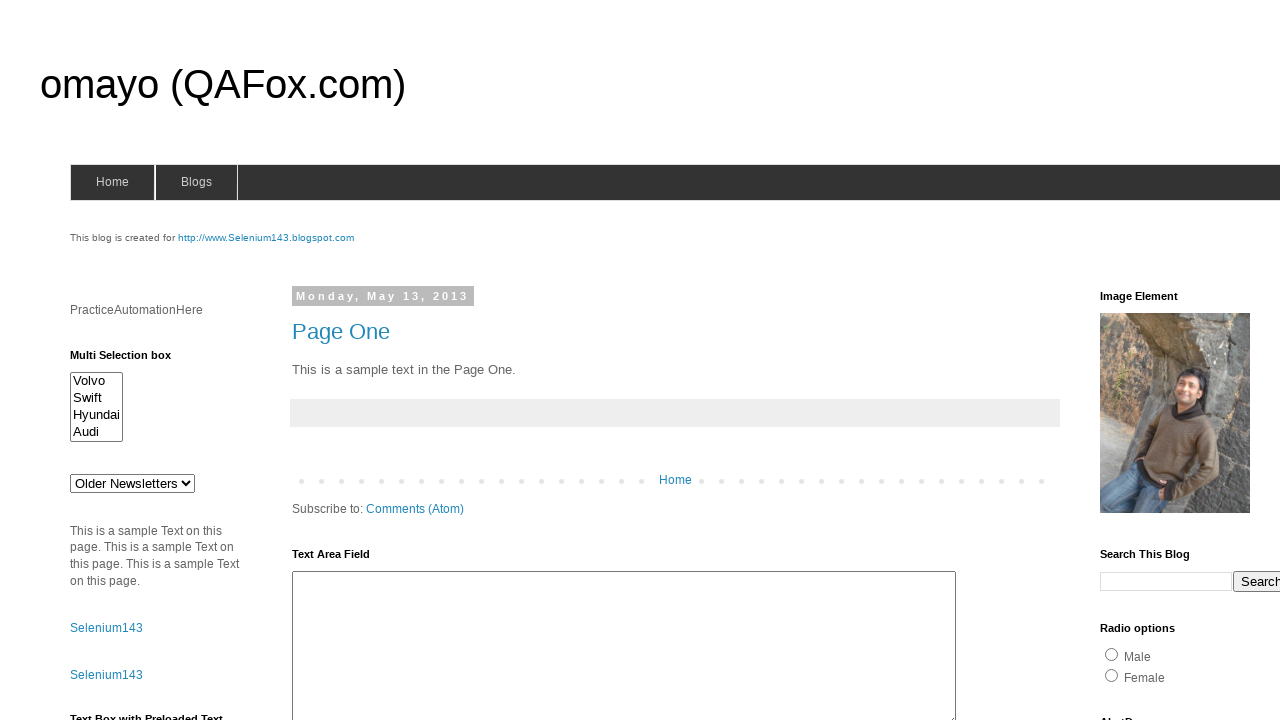

Located all button elements on the page
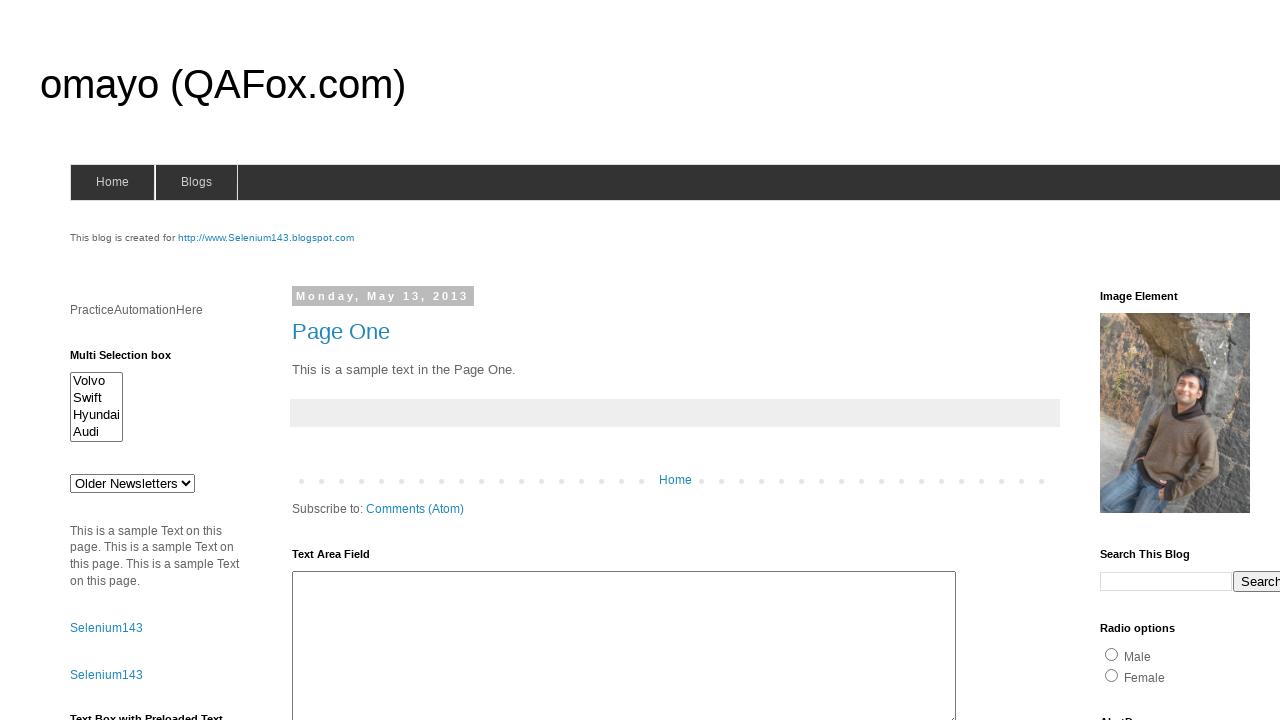

First button element is visible
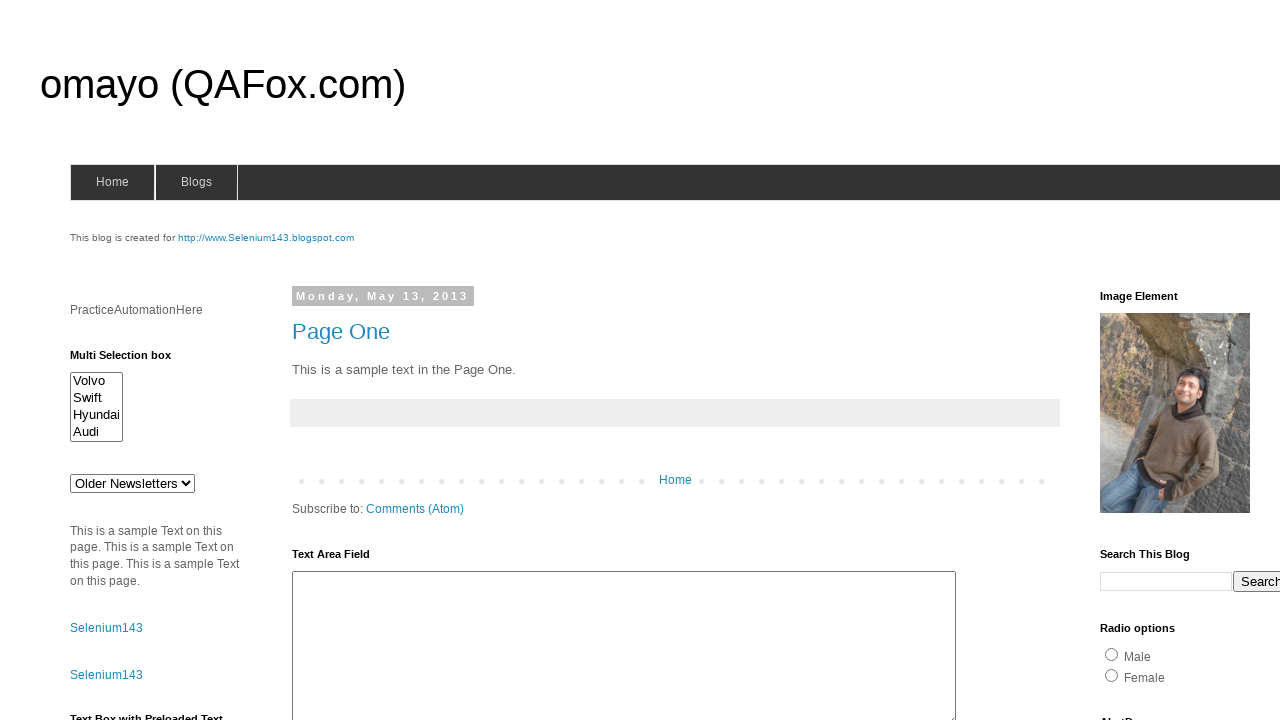

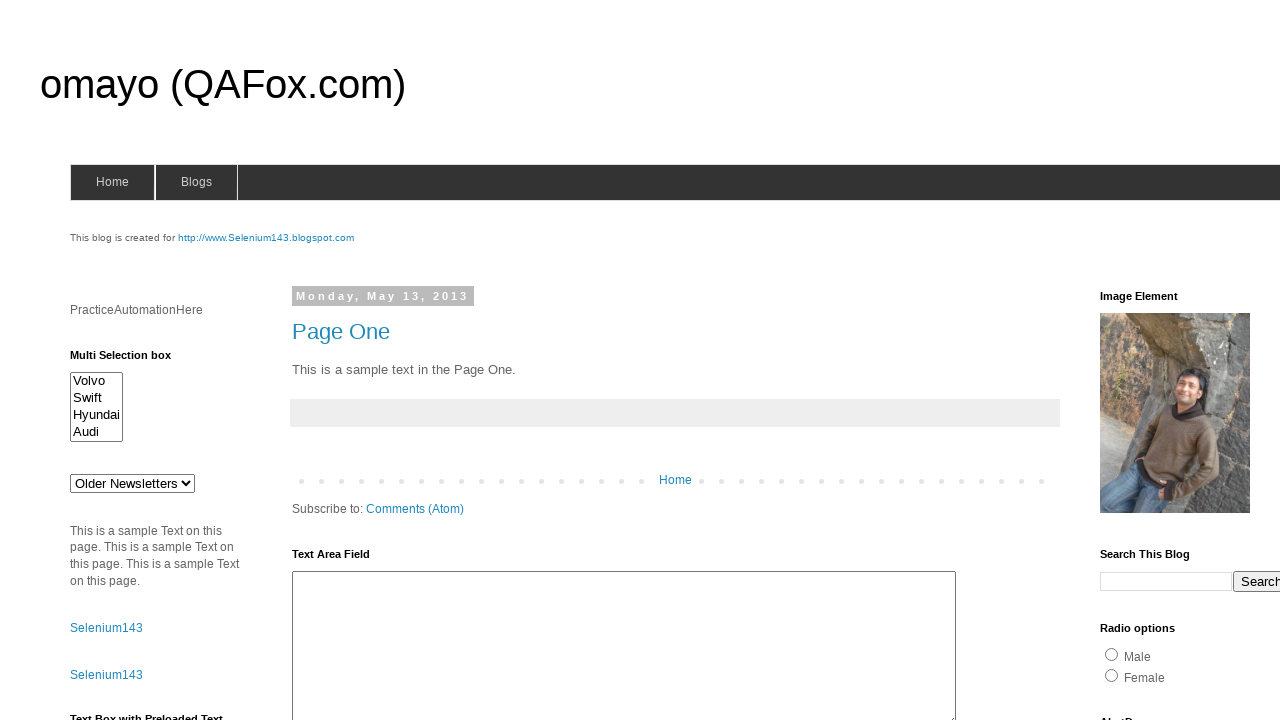